Tests closing a modal dialog by clicking the Close button in the modal footer on the entry_ad page

Starting URL: http://the-internet.herokuapp.com/entry_ad

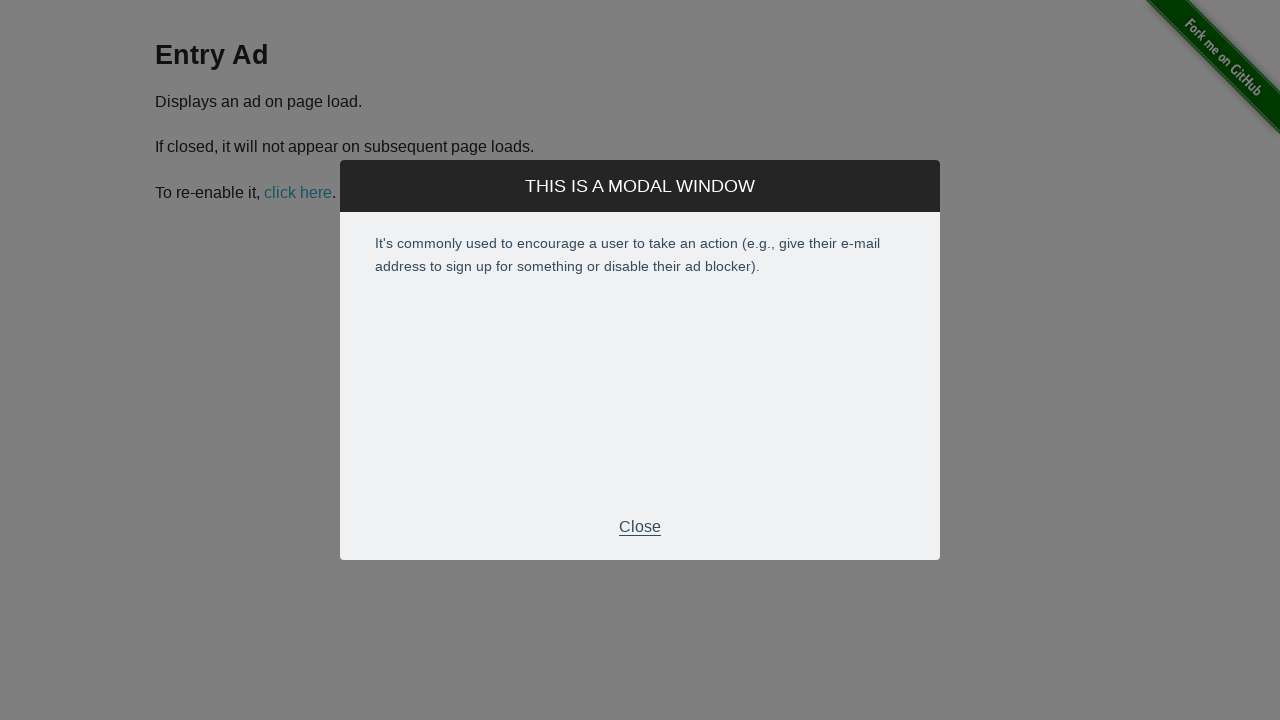

Waited for modal footer to appear
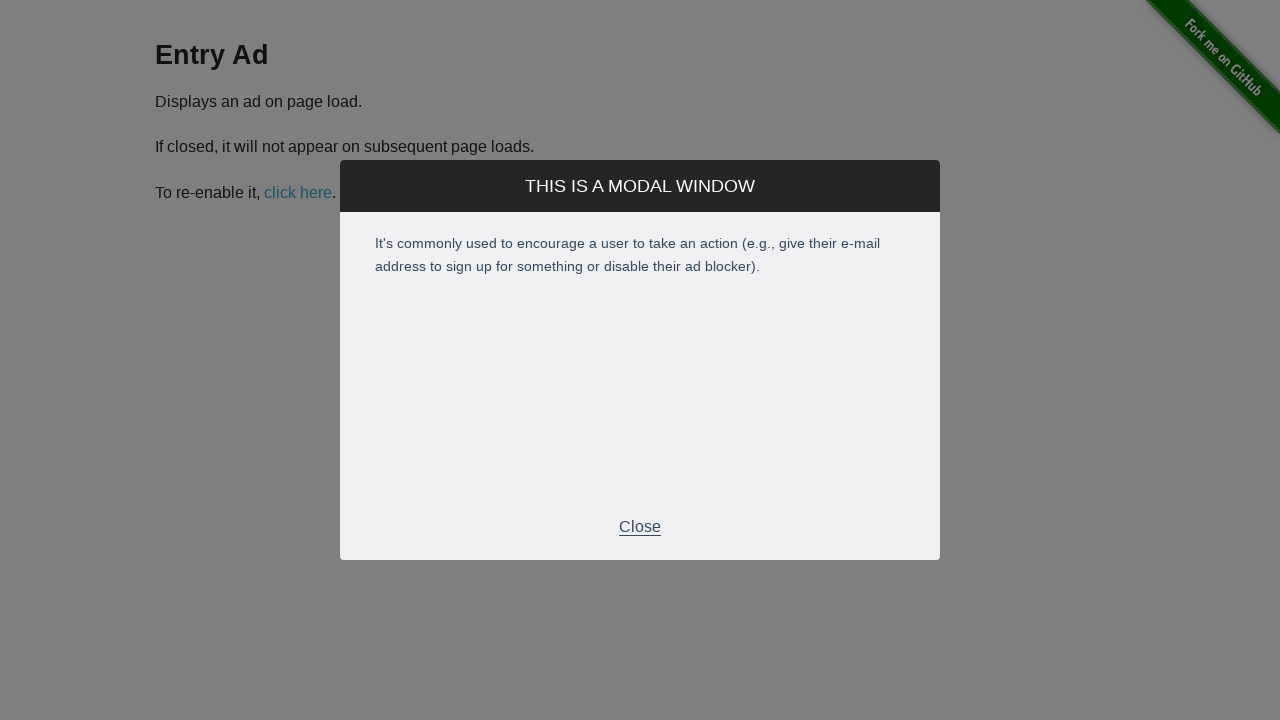

Clicked Close button in modal footer at (640, 527) on div.modal-footer p
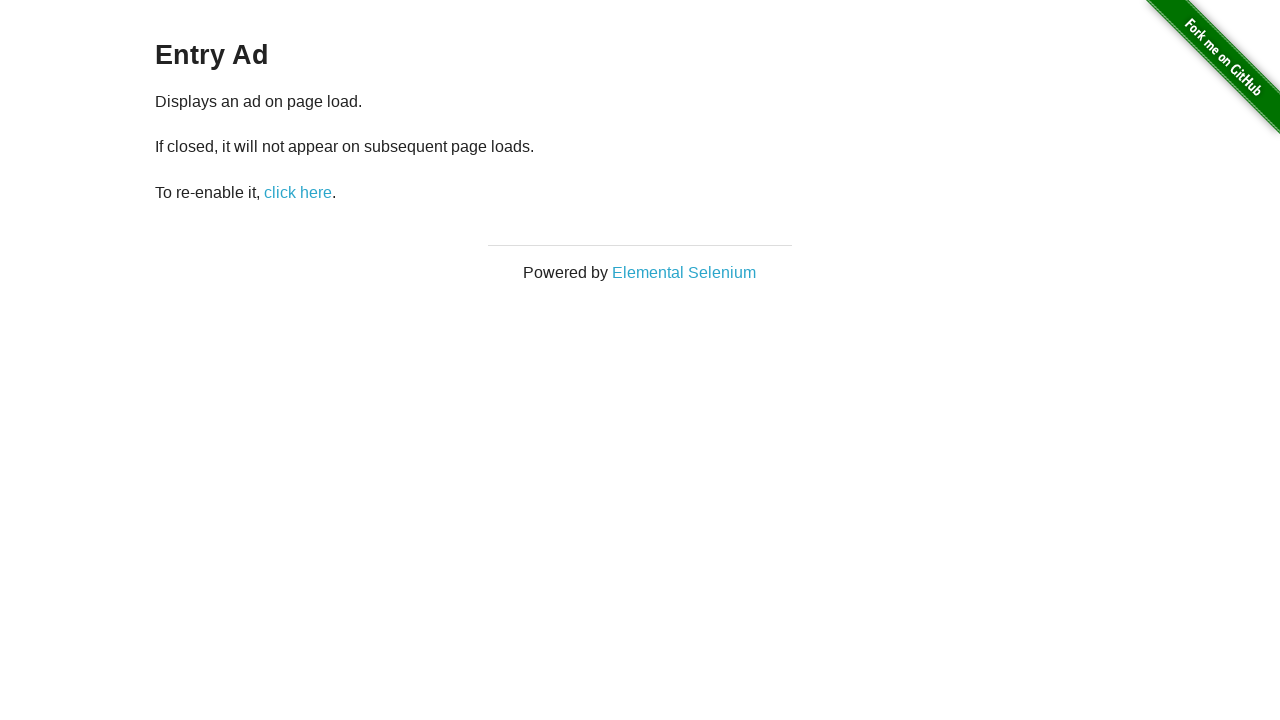

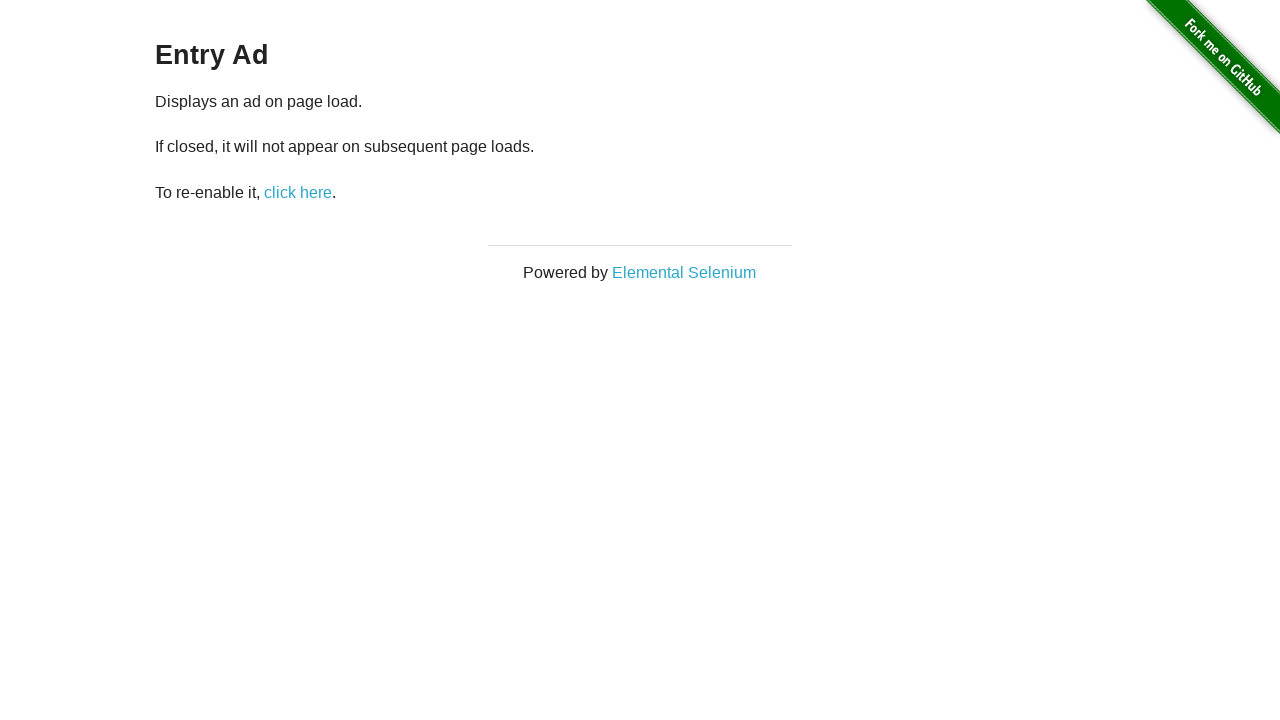